Verifies that the OrangeHRM logo is displayed on the homepage

Starting URL: https://opensource-demo.orangehrmlive.com/

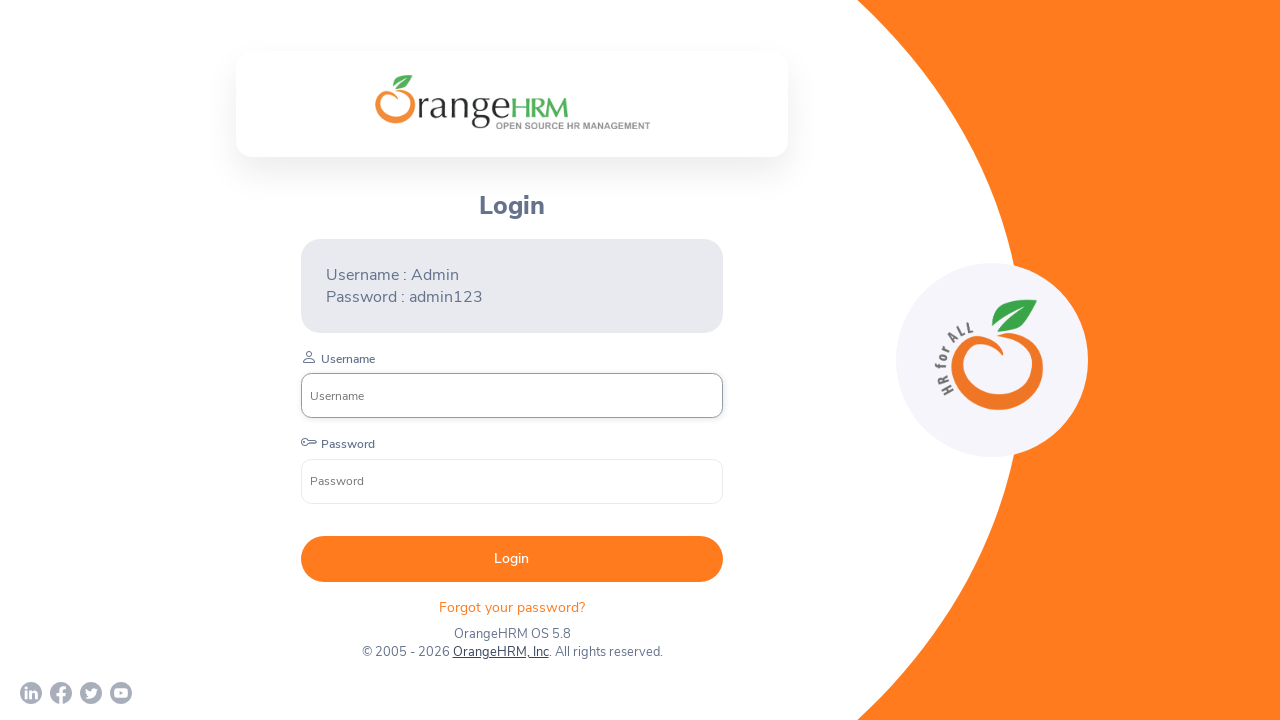

Checked if OrangeHRM logo is visible on homepage
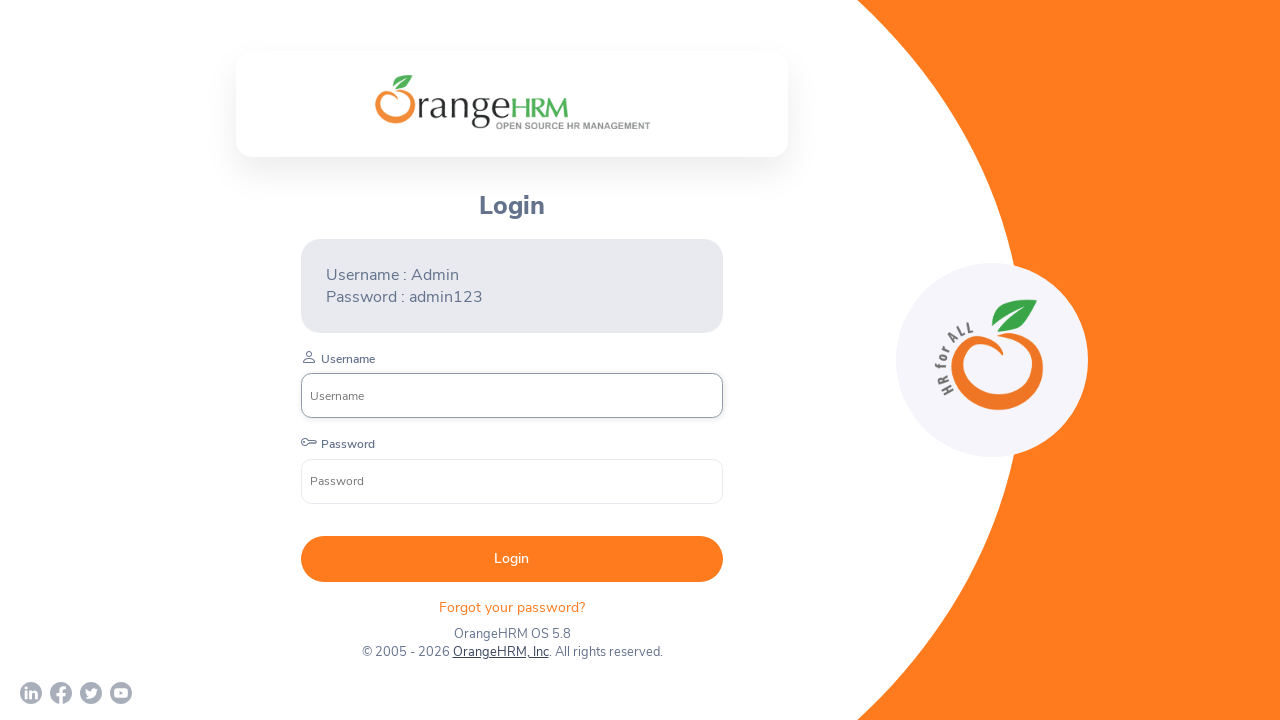

Verified that OrangeHRM logo is displayed
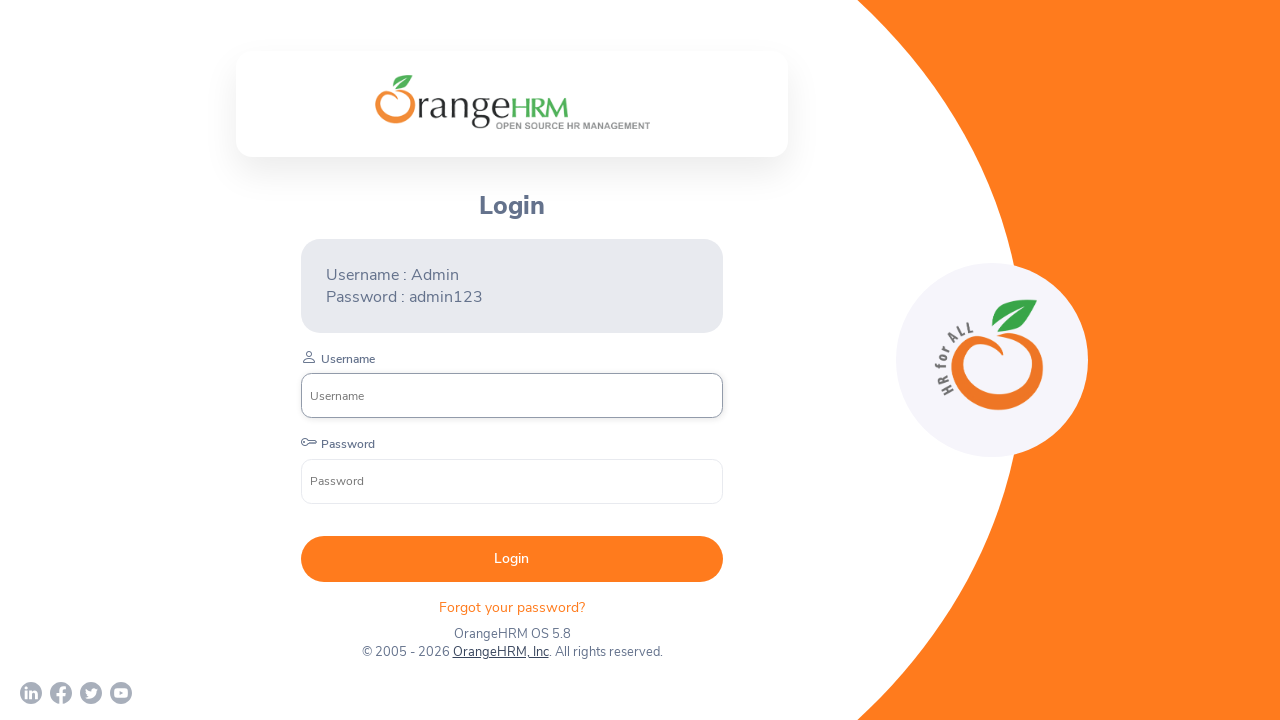

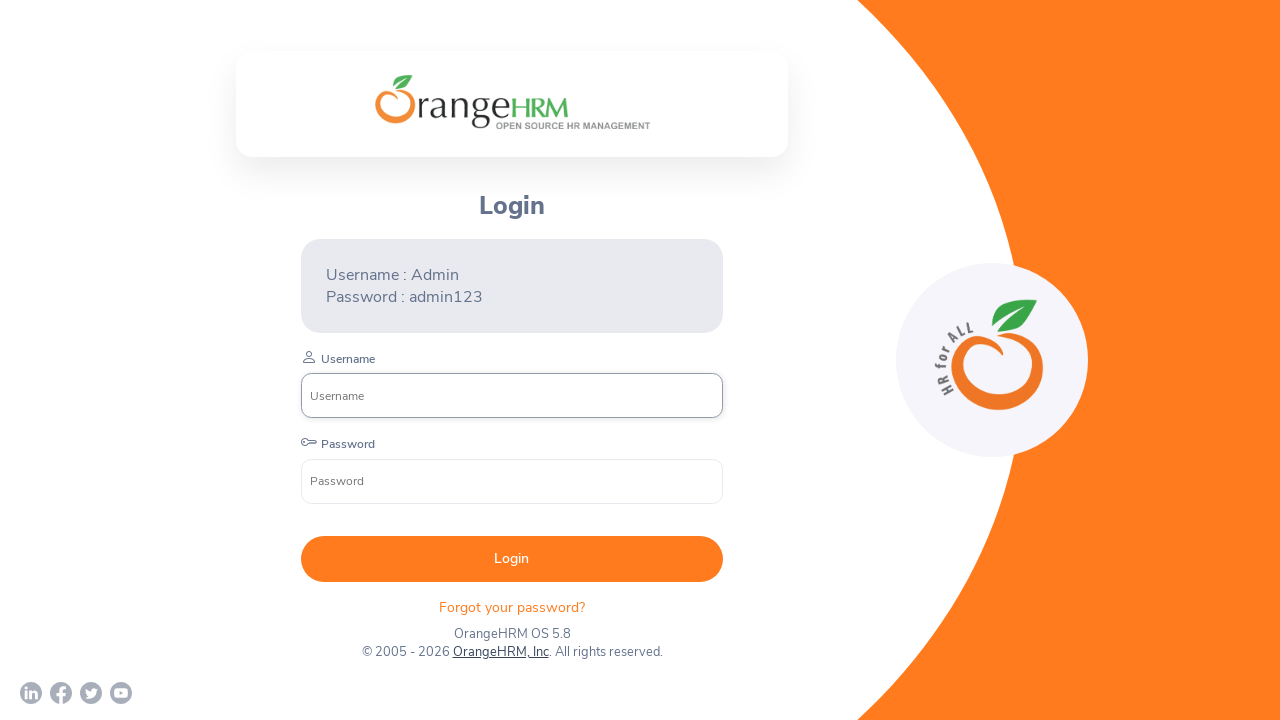